Clicks the New Tab button and verifies a new tab opens with the sample page URL

Starting URL: https://demoqa.com/browser-windows

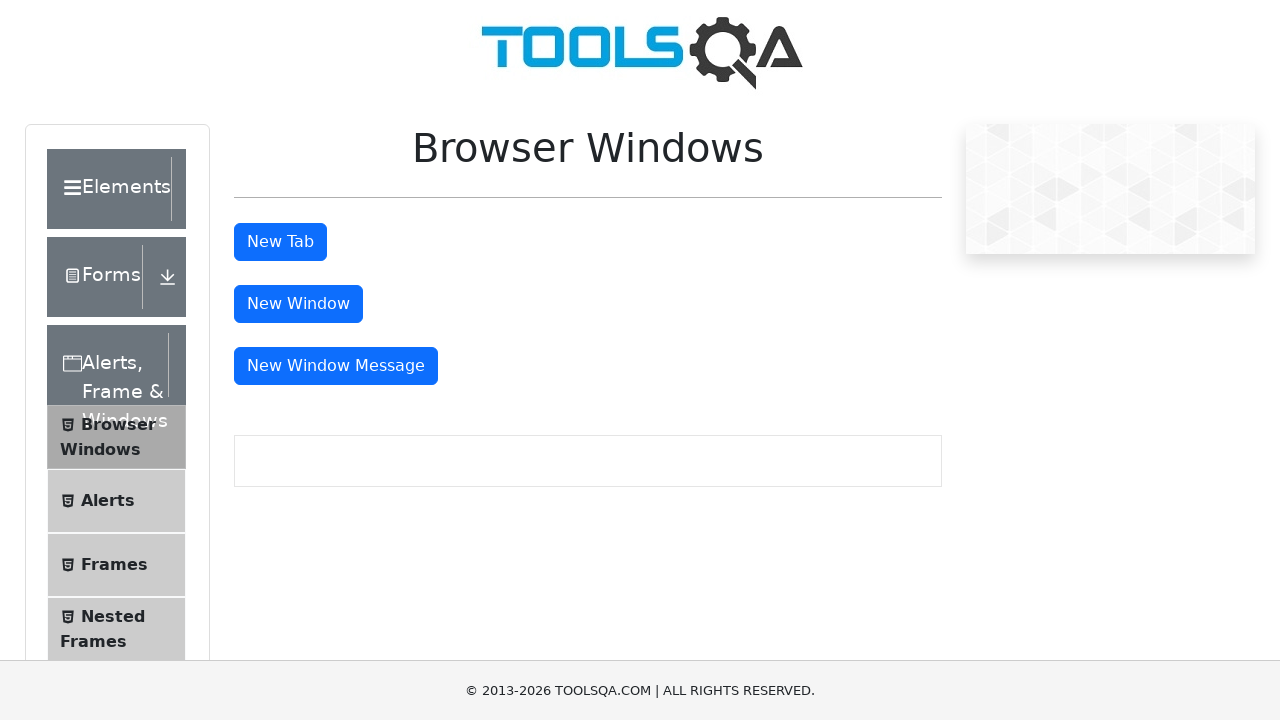

Verified New Tab button is visible
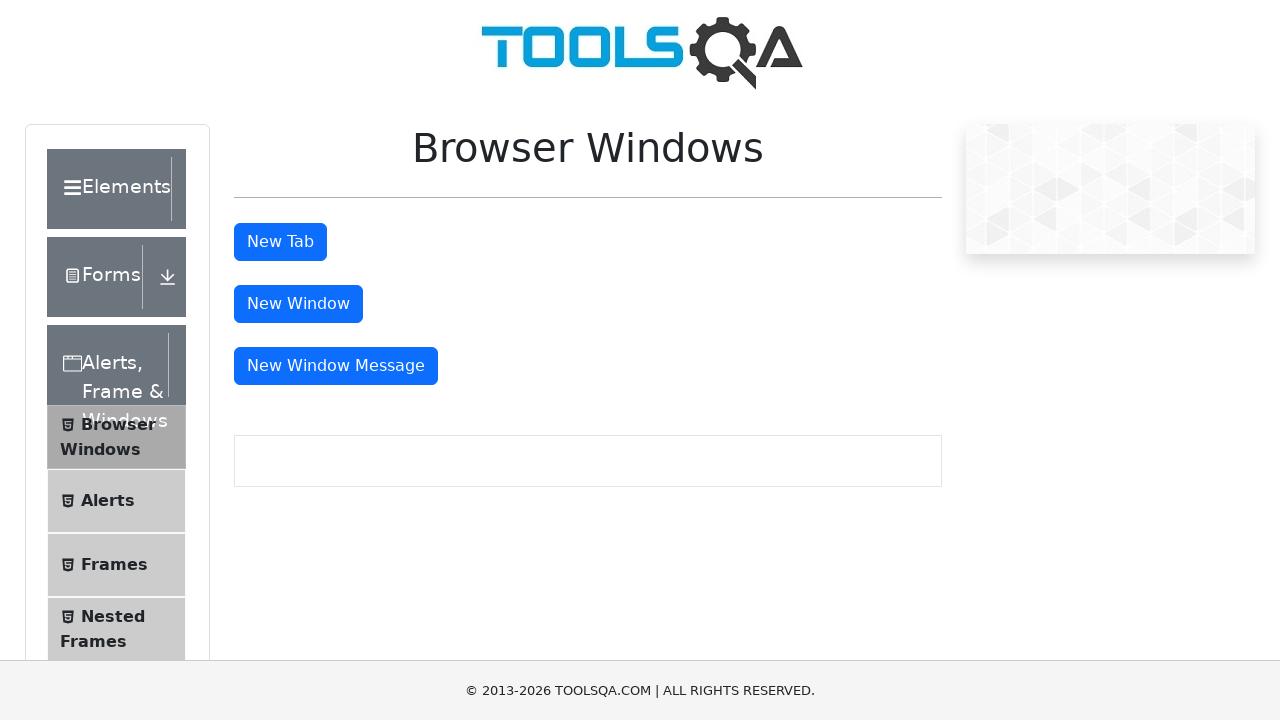

Clicked New Tab button to open new tab at (280, 242) on button[id="tabButton"]
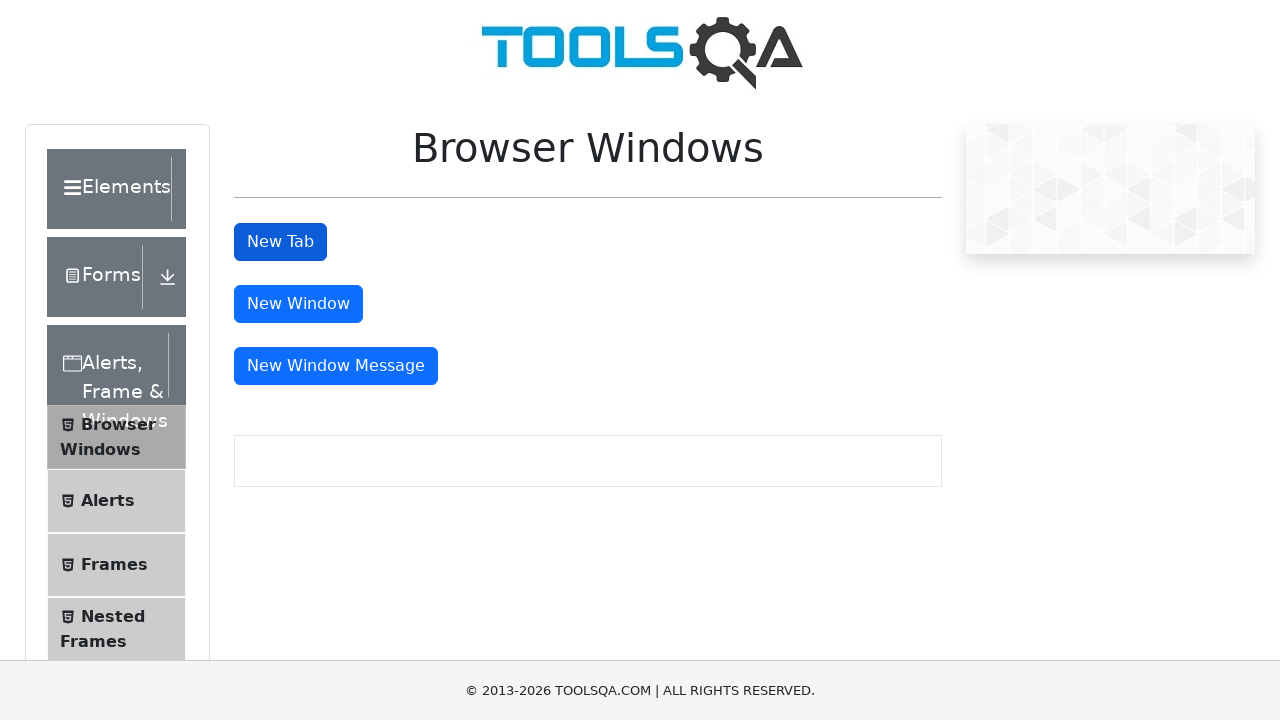

New tab page loaded and DOM content rendered
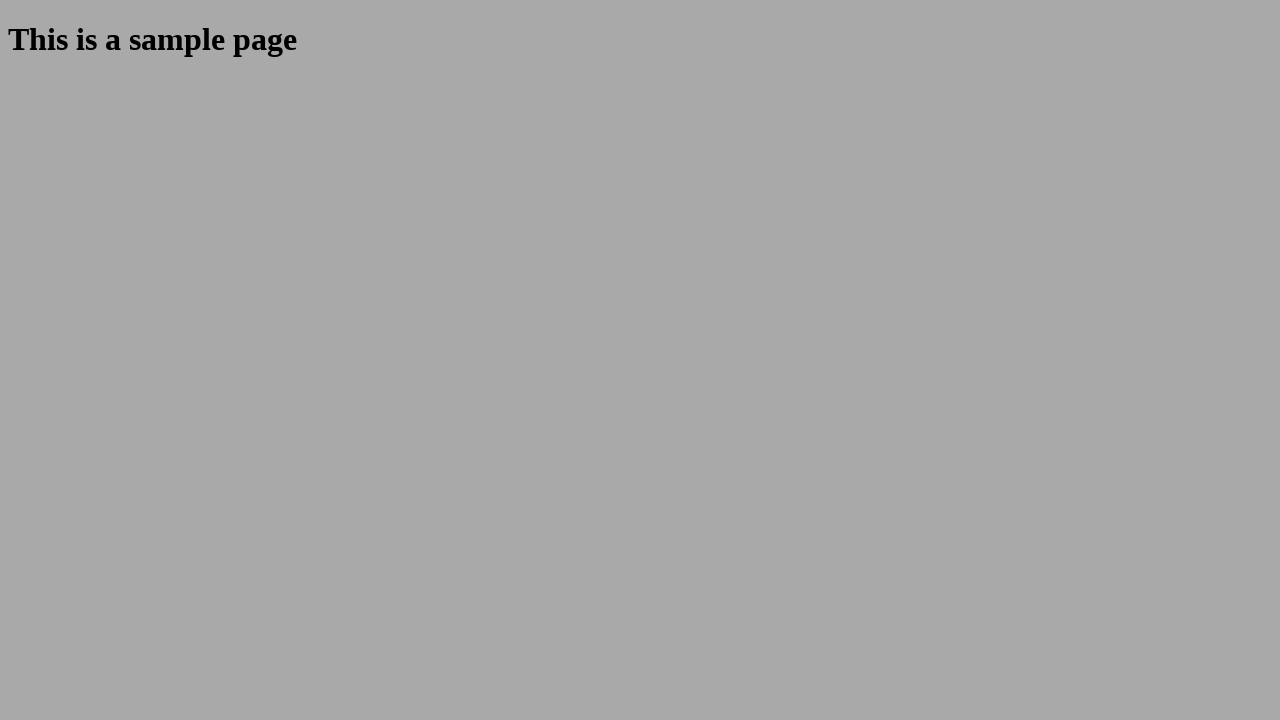

Verified new tab opened with correct URL https://demoqa.com/sample
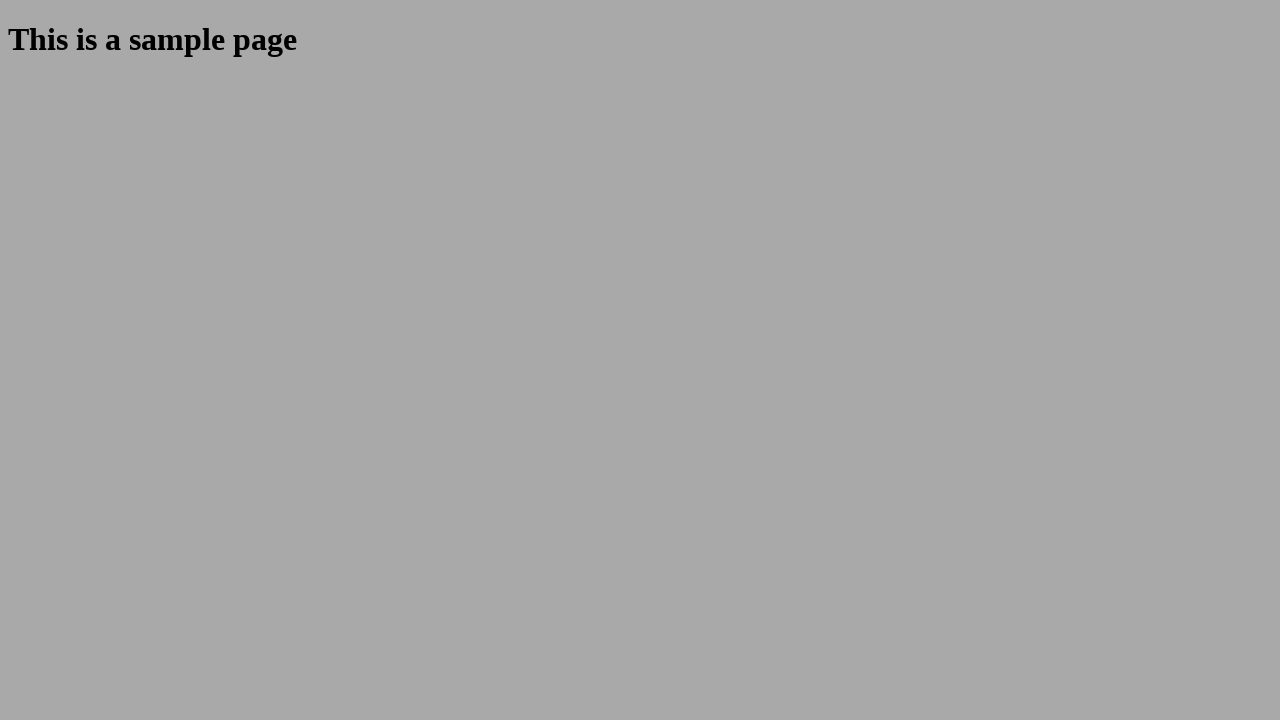

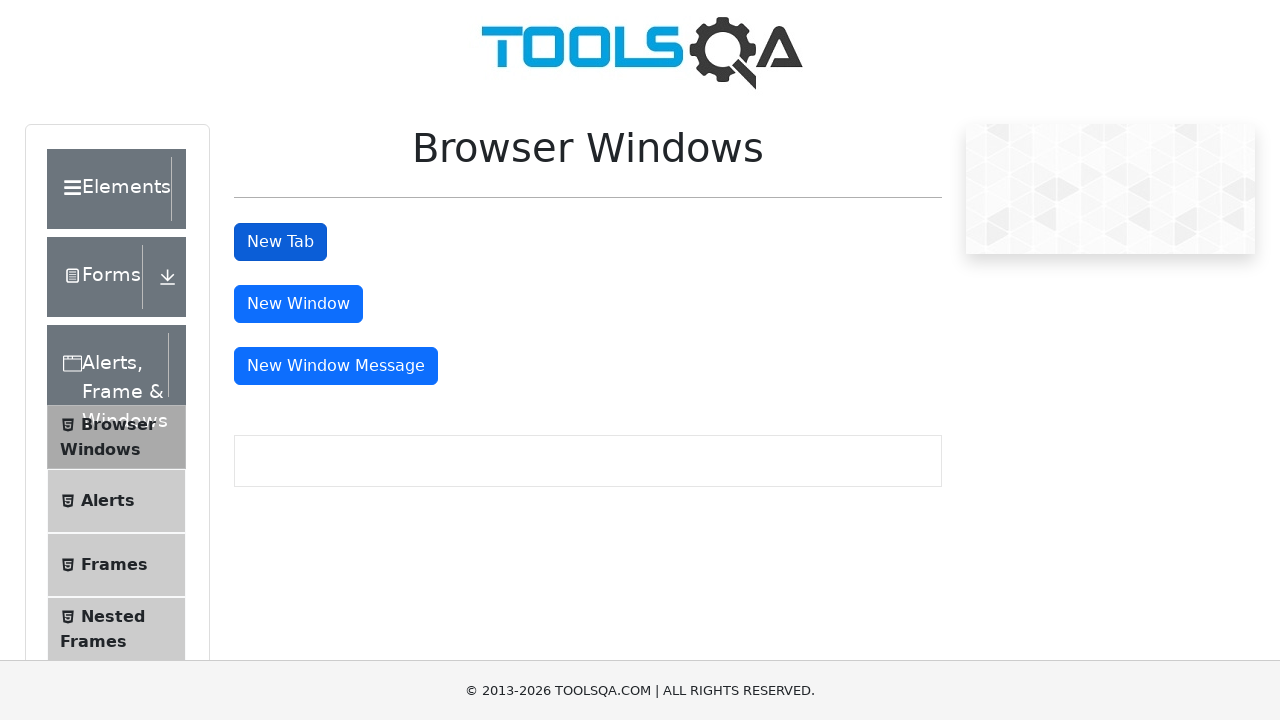